Tests multi-tab browser automation by opening a new tab, navigating to another page to extract a course name, then switching back to the original tab and filling a form field with that extracted value.

Starting URL: https://rahulshettyacademy.com/angularpractice/

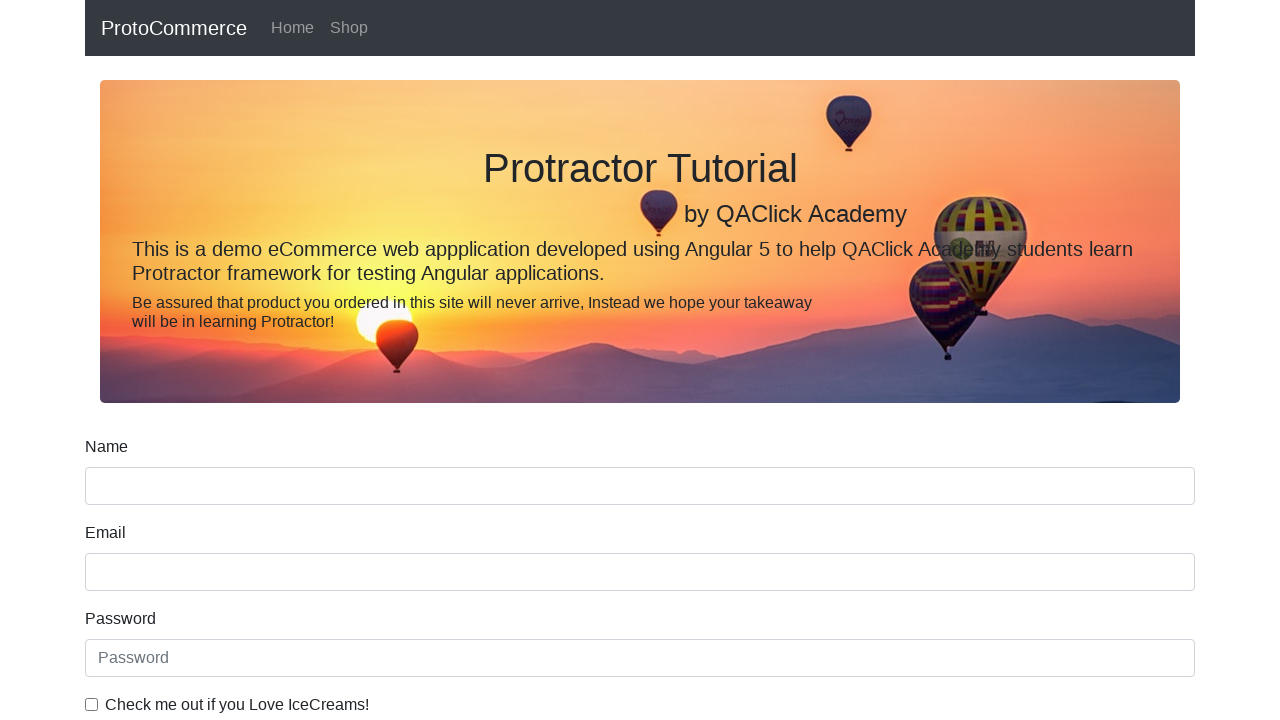

Opened a new tab/page
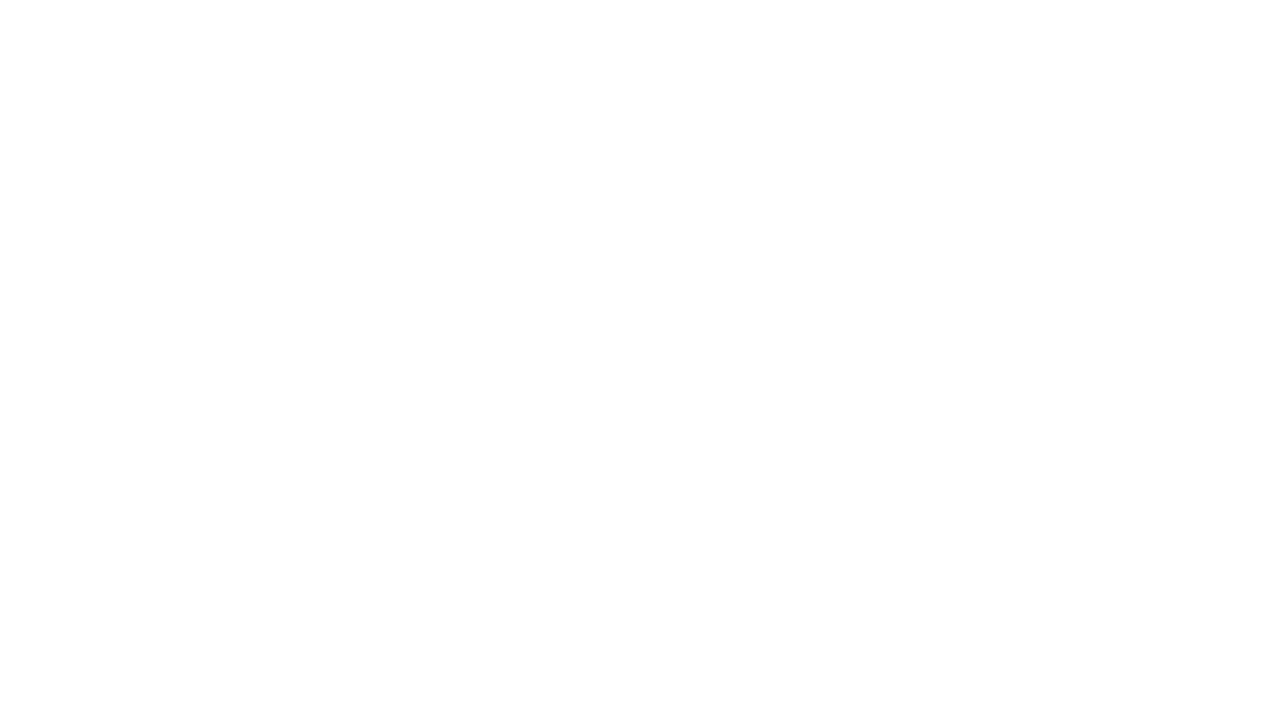

Navigated to https://rahulshettyacademy.com/ in new tab
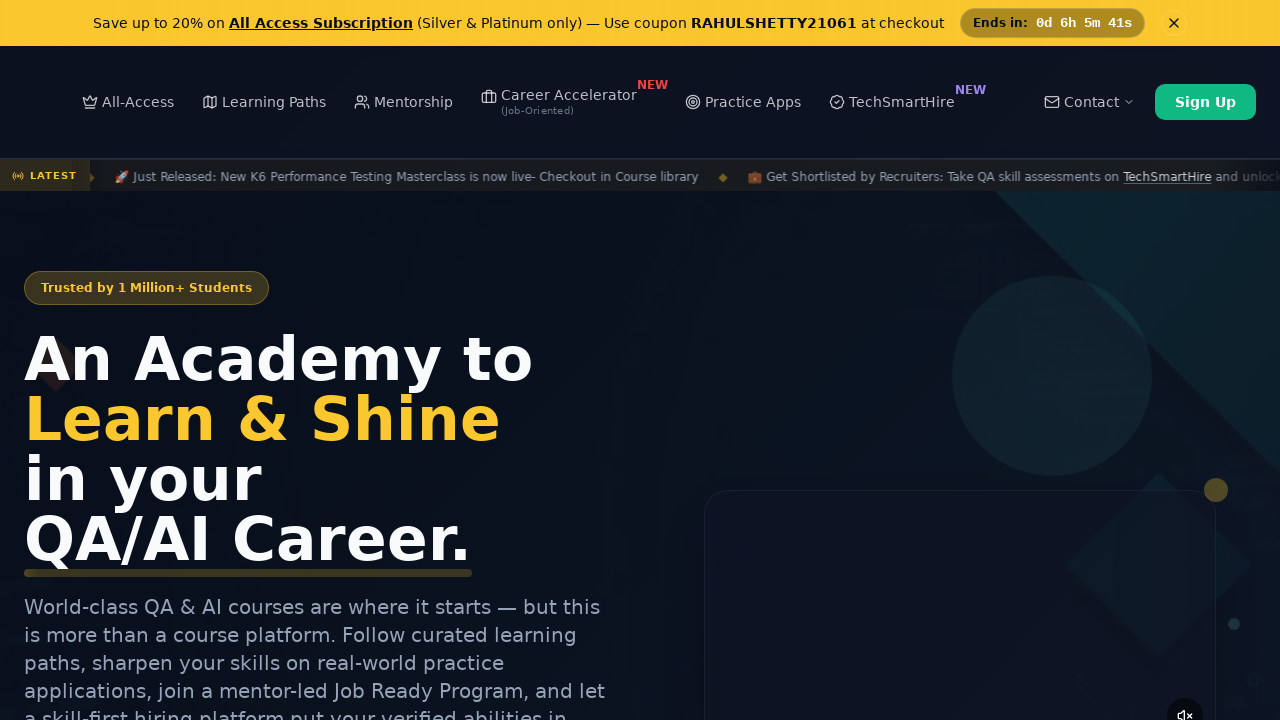

Waited for course links to load
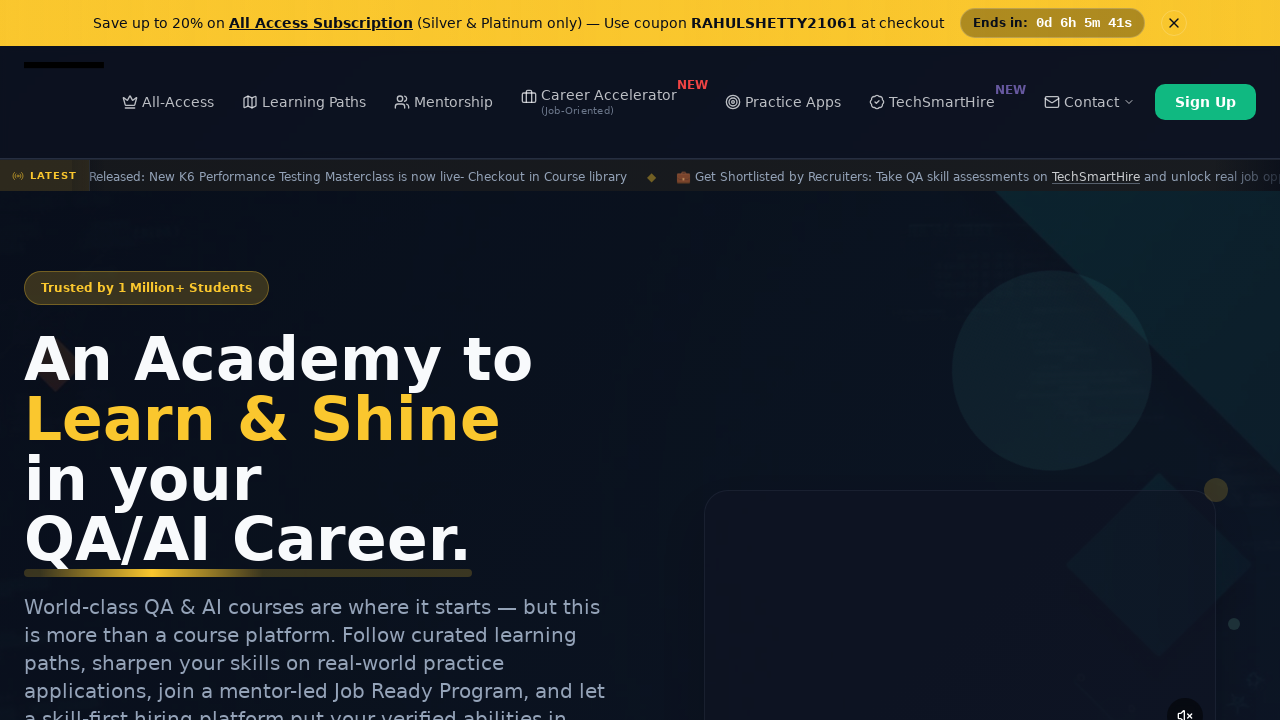

Located all course links on the page
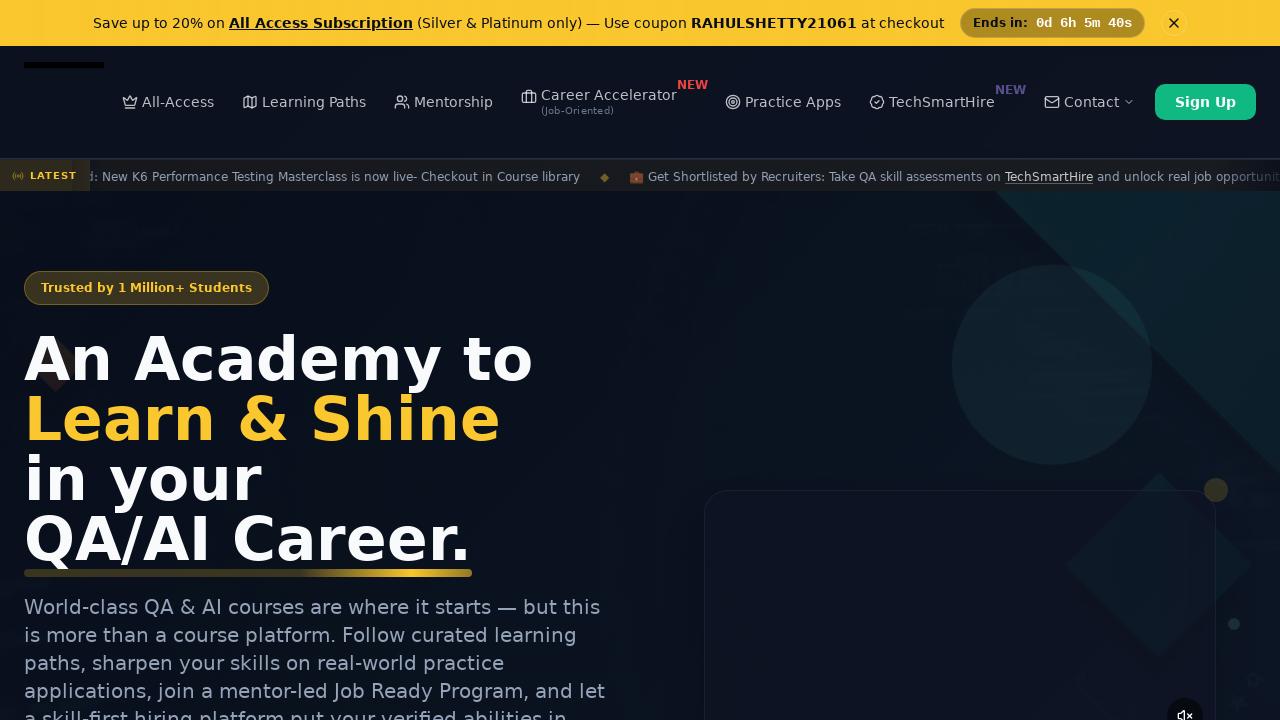

Extracted second course name: 'Playwright Testing'
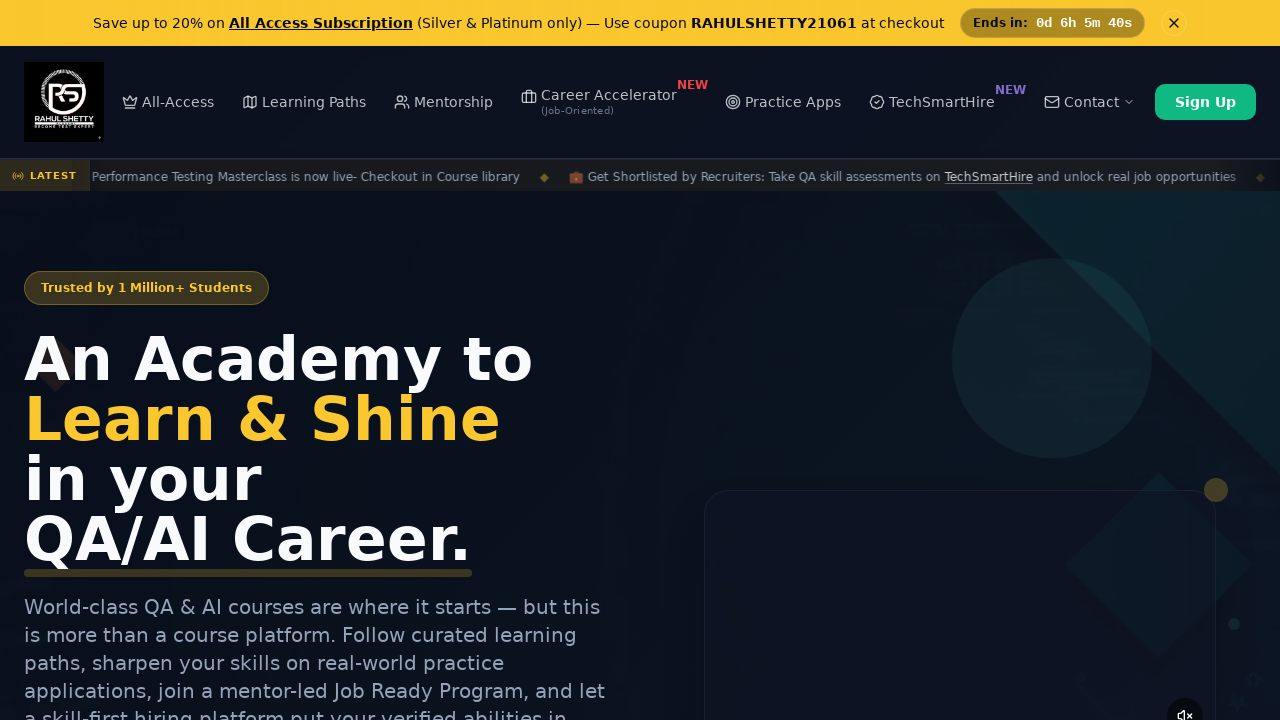

Switched back to original tab
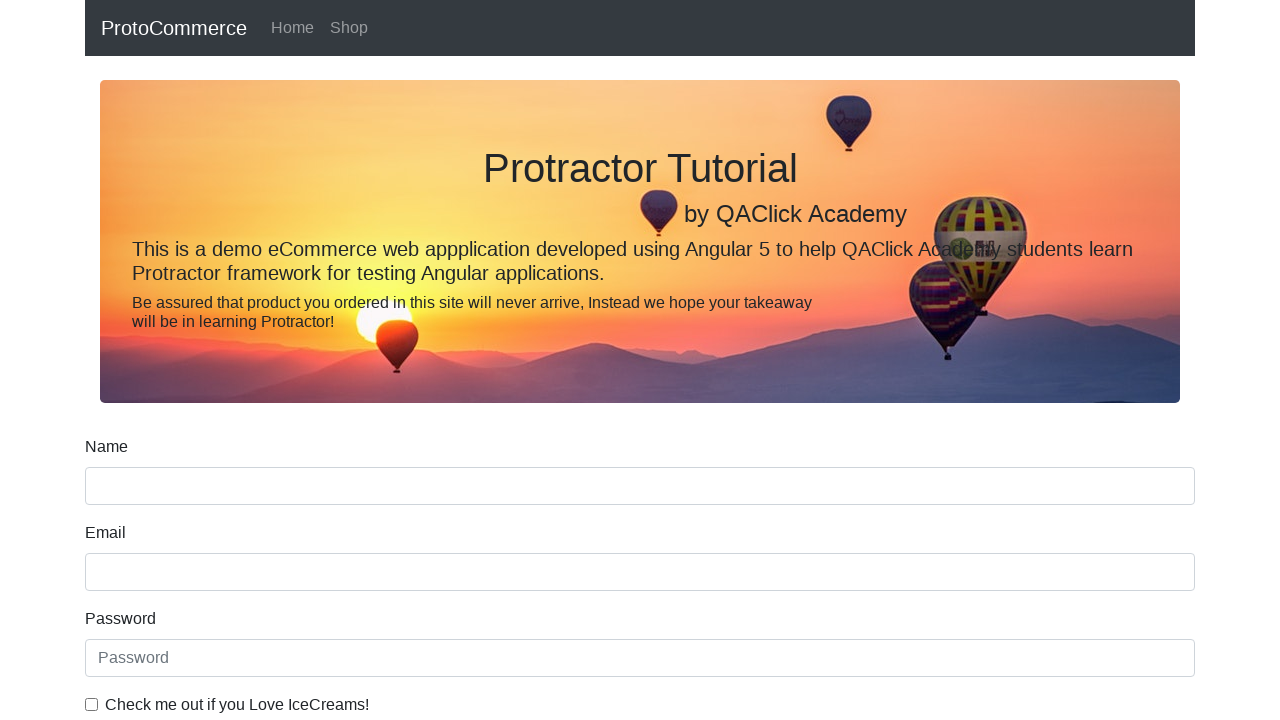

Filled name field with extracted course name: 'Playwright Testing' on input[name='name']
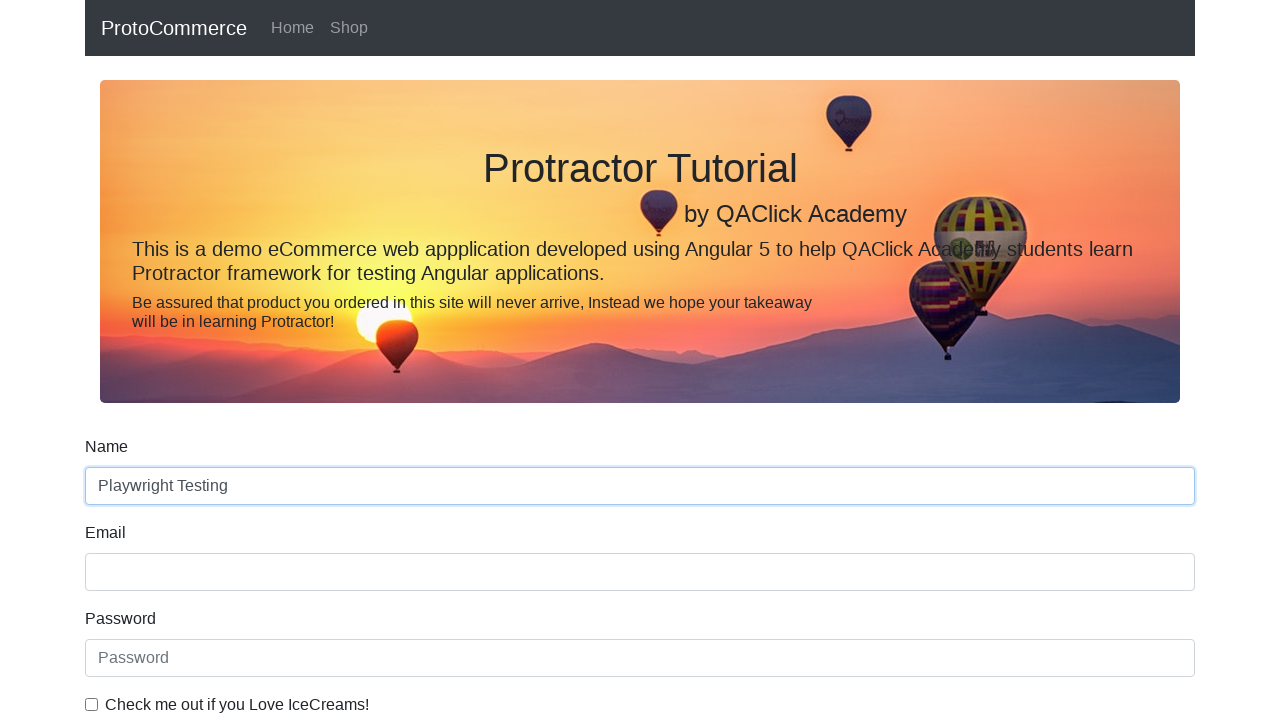

Waited 1000ms to observe the result
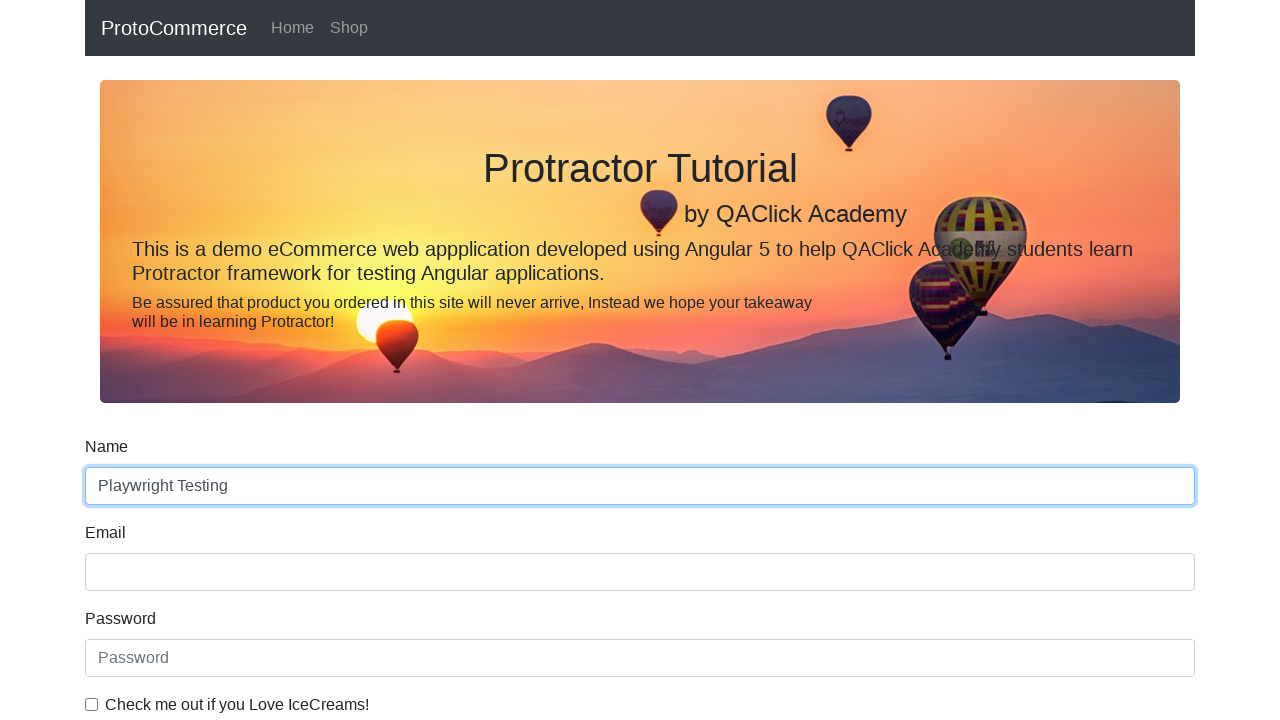

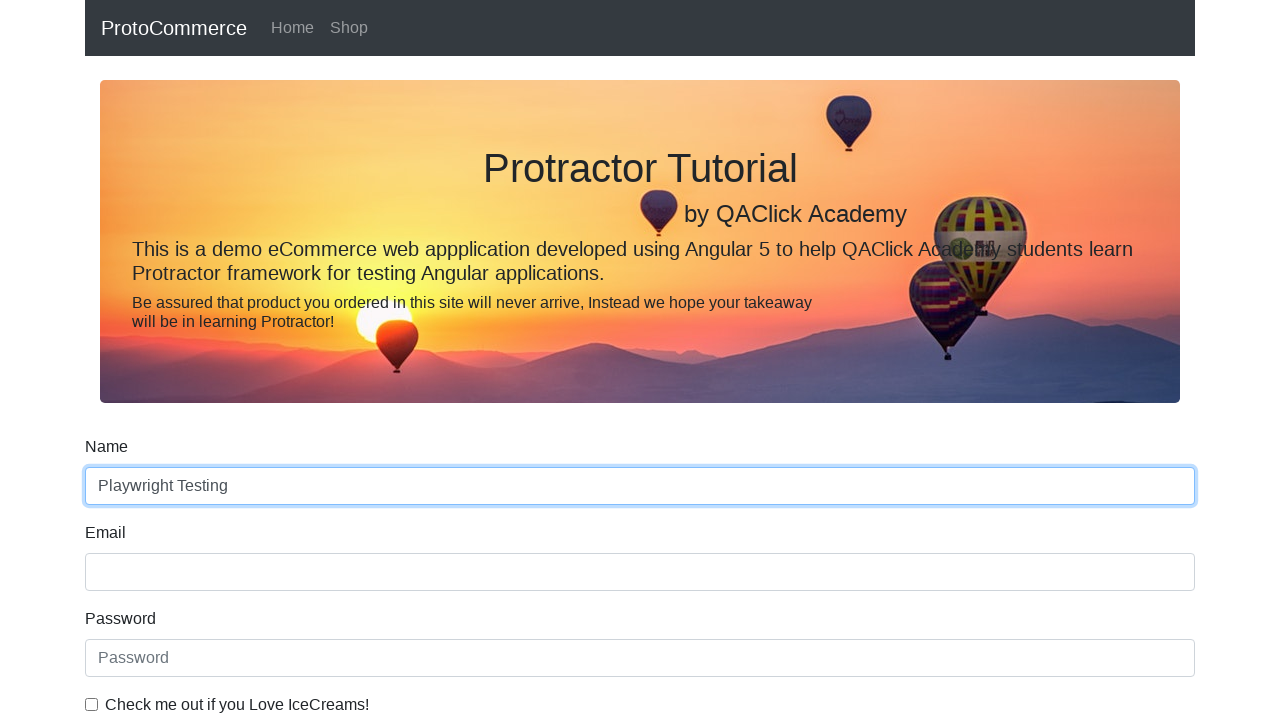